Tests opening a new window by clicking a button, switching to the new window, and verifying document content is displayed

Starting URL: https://skryabin.com/market/quote.html

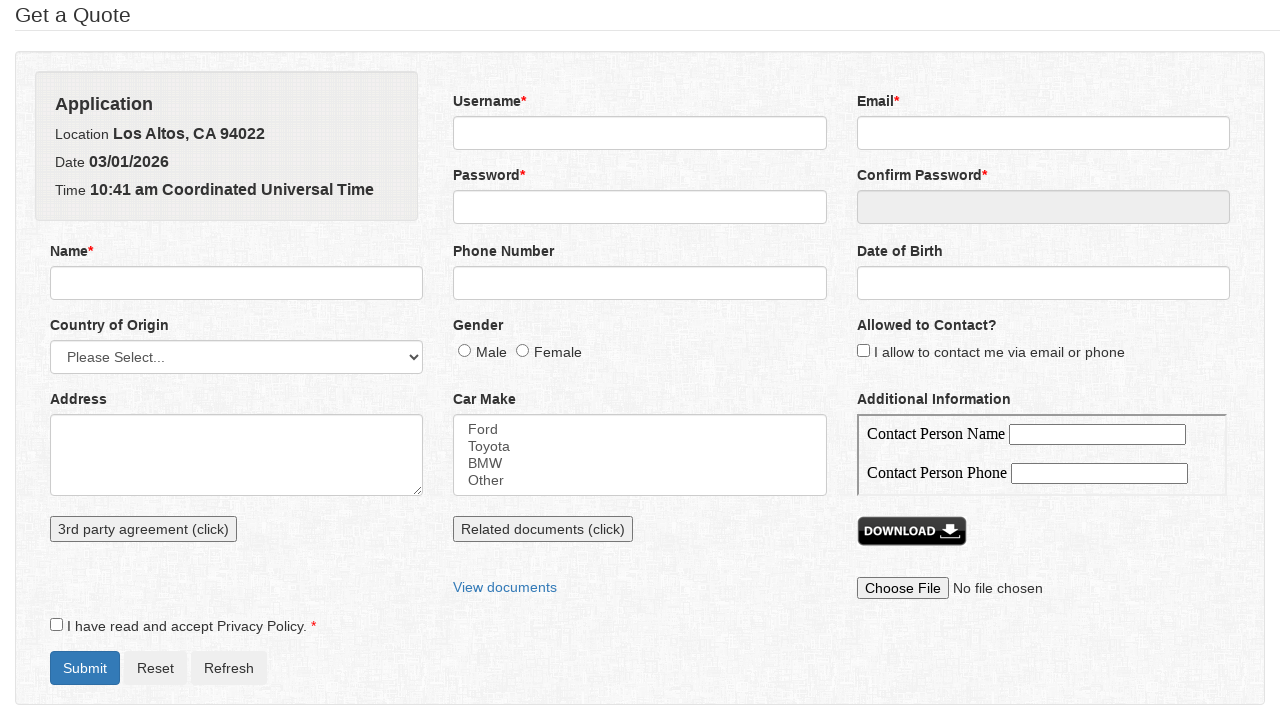

Clicked button to open new window at (543, 529) on xpath=//button[contains(@onclick,'new')]
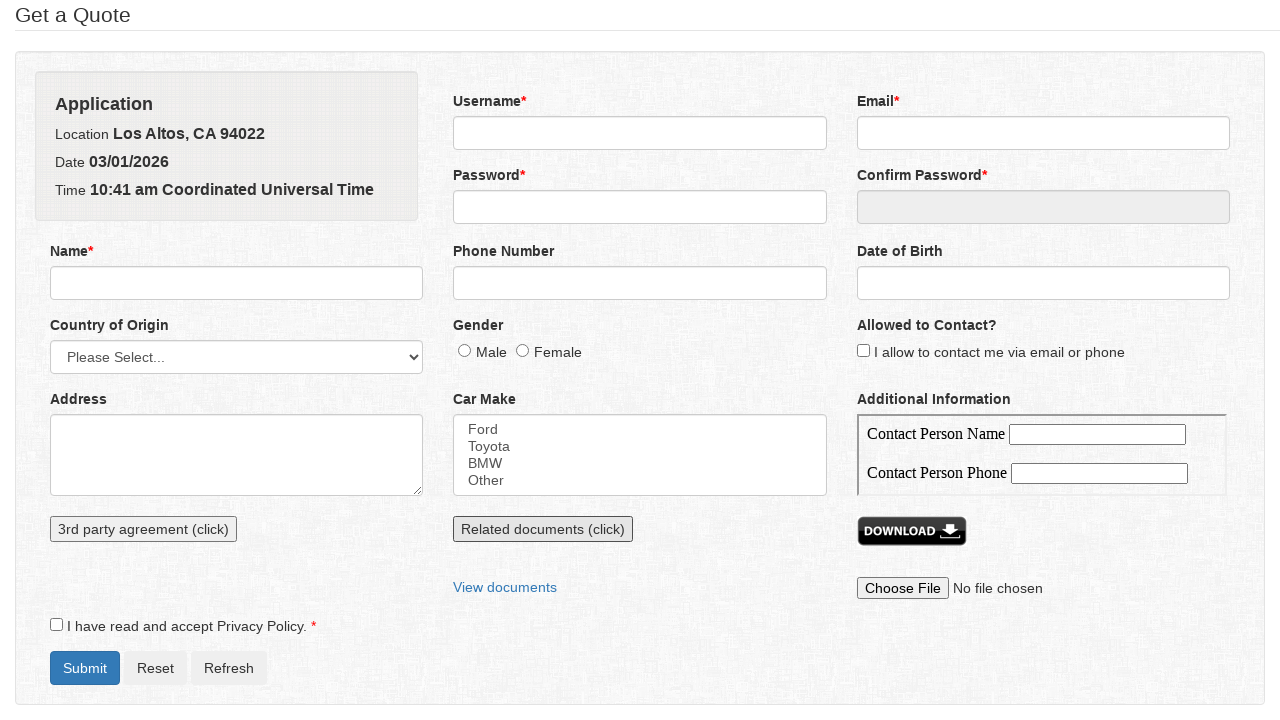

Switched to newly opened window/page
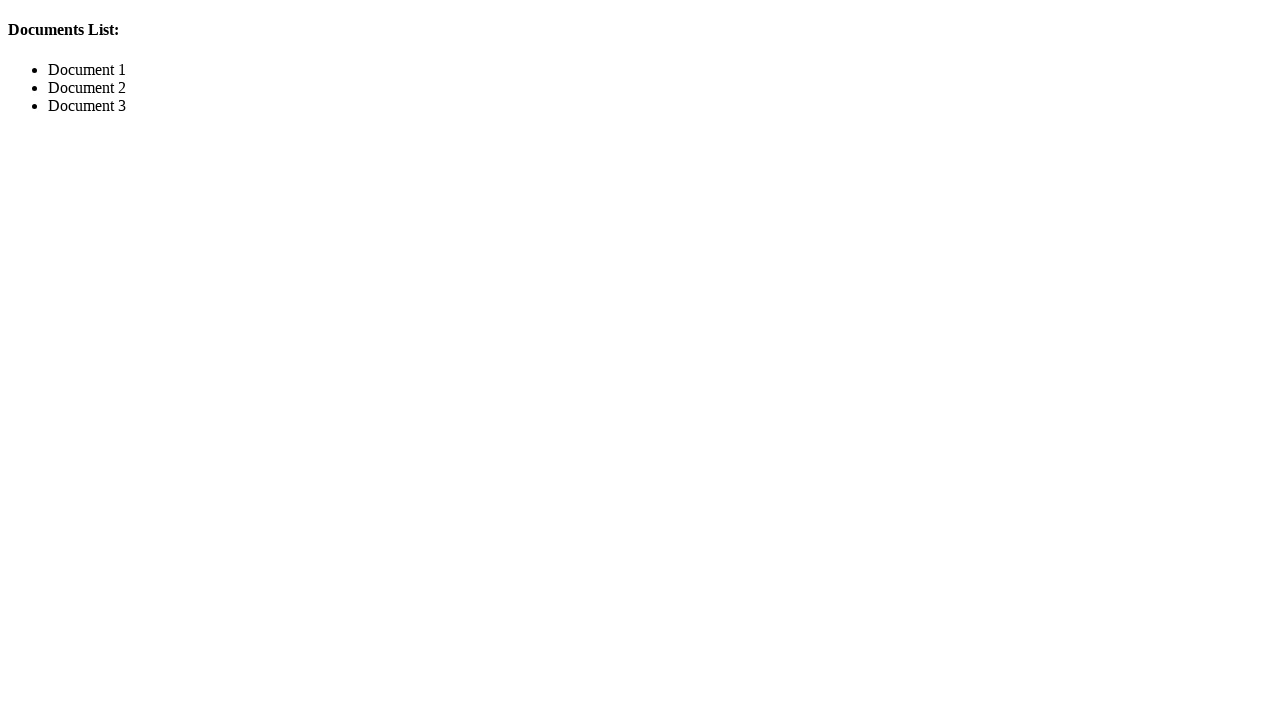

Document list loaded in new window
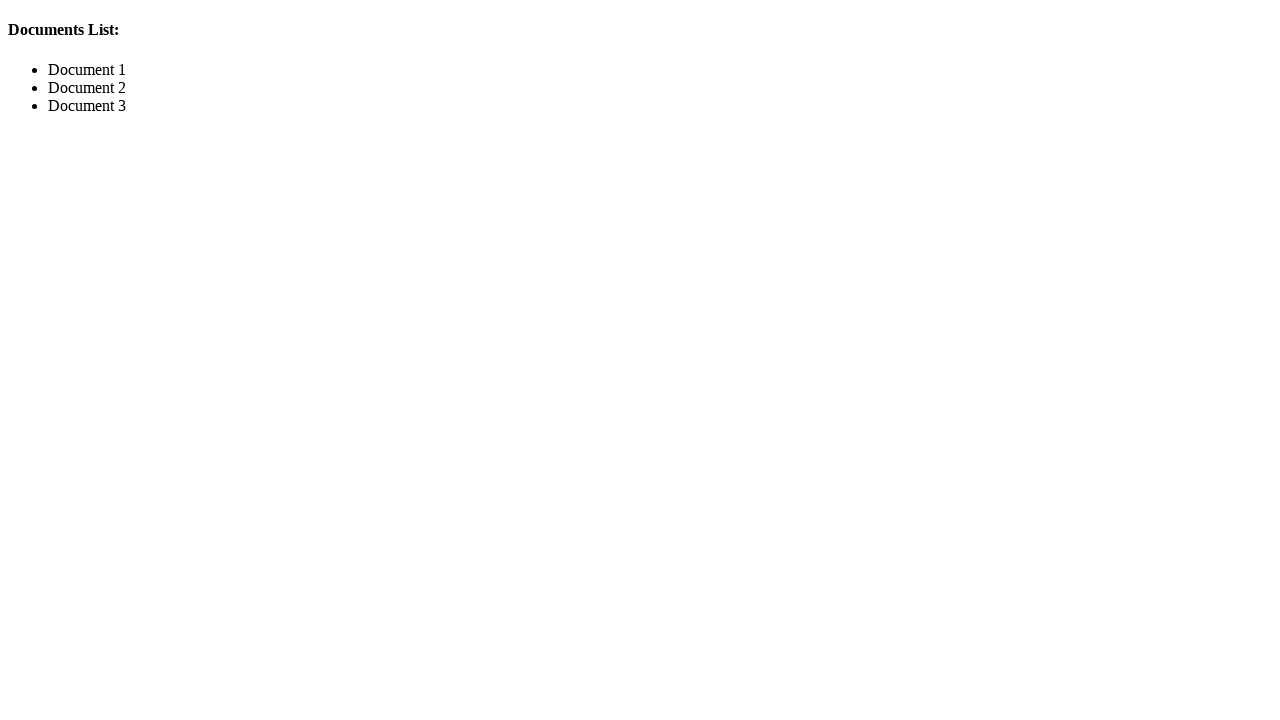

Retrieved document list text content
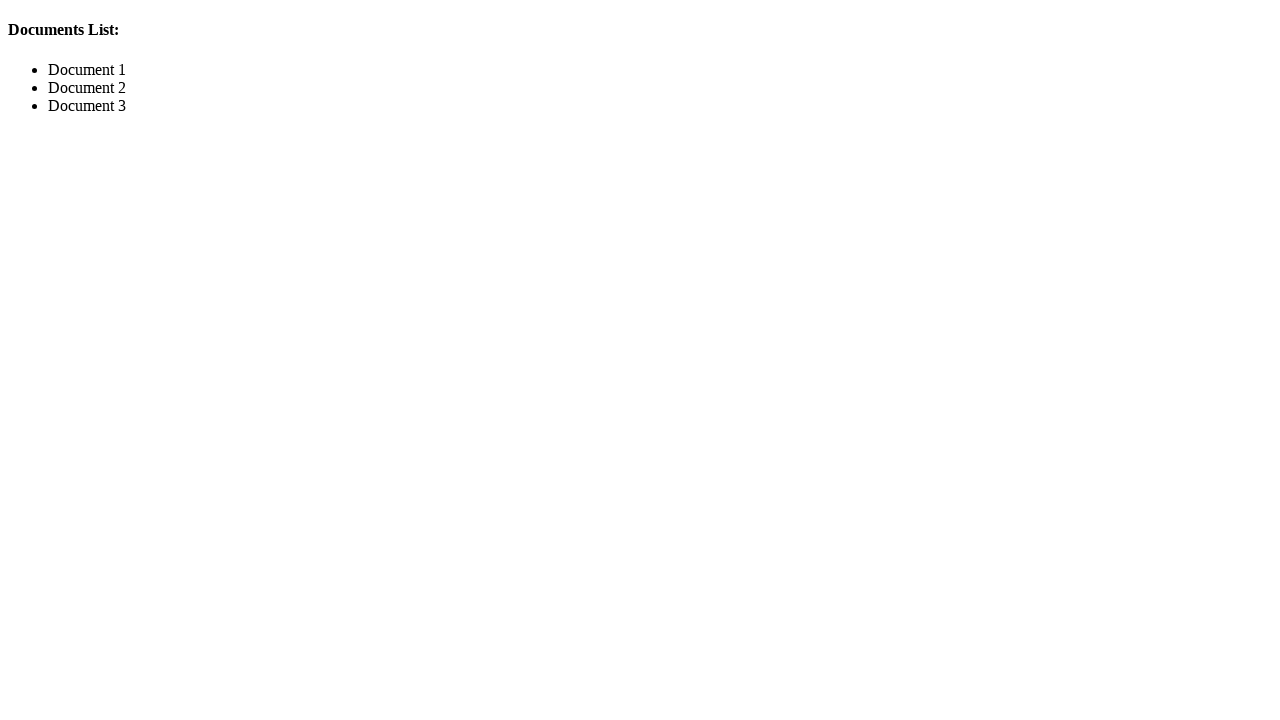

Verified that 'Document 2' is present in the document list
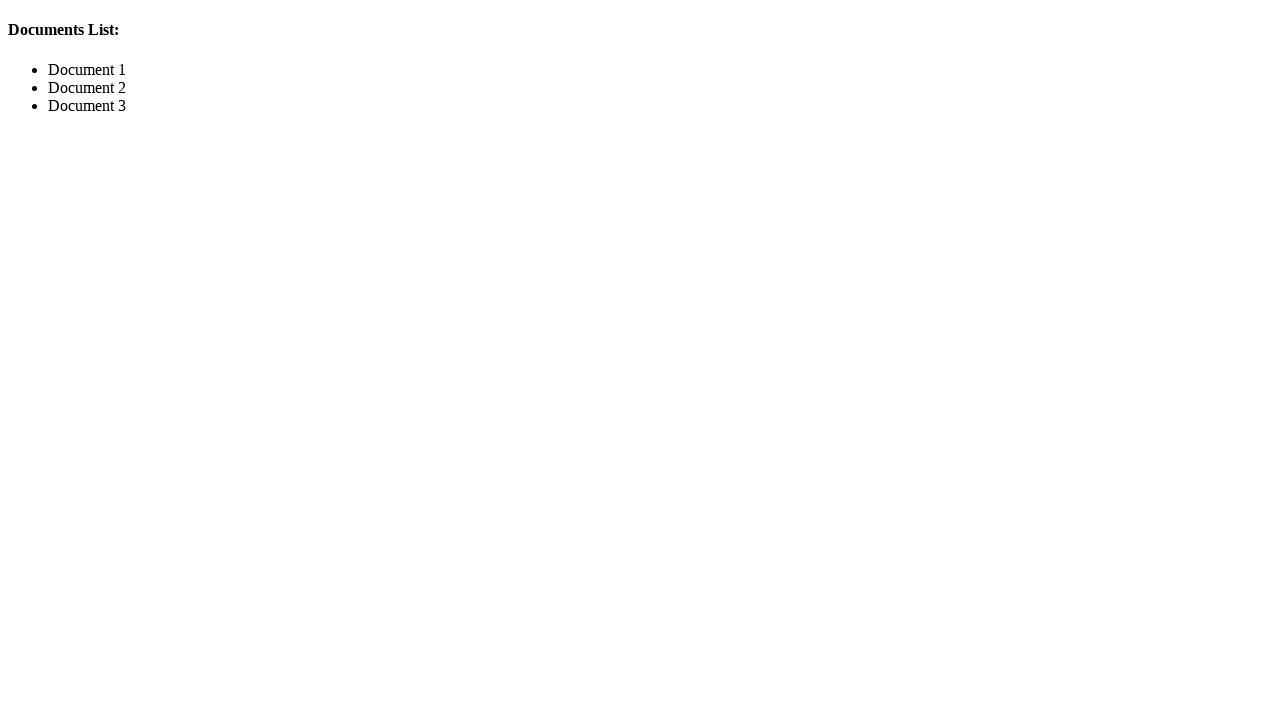

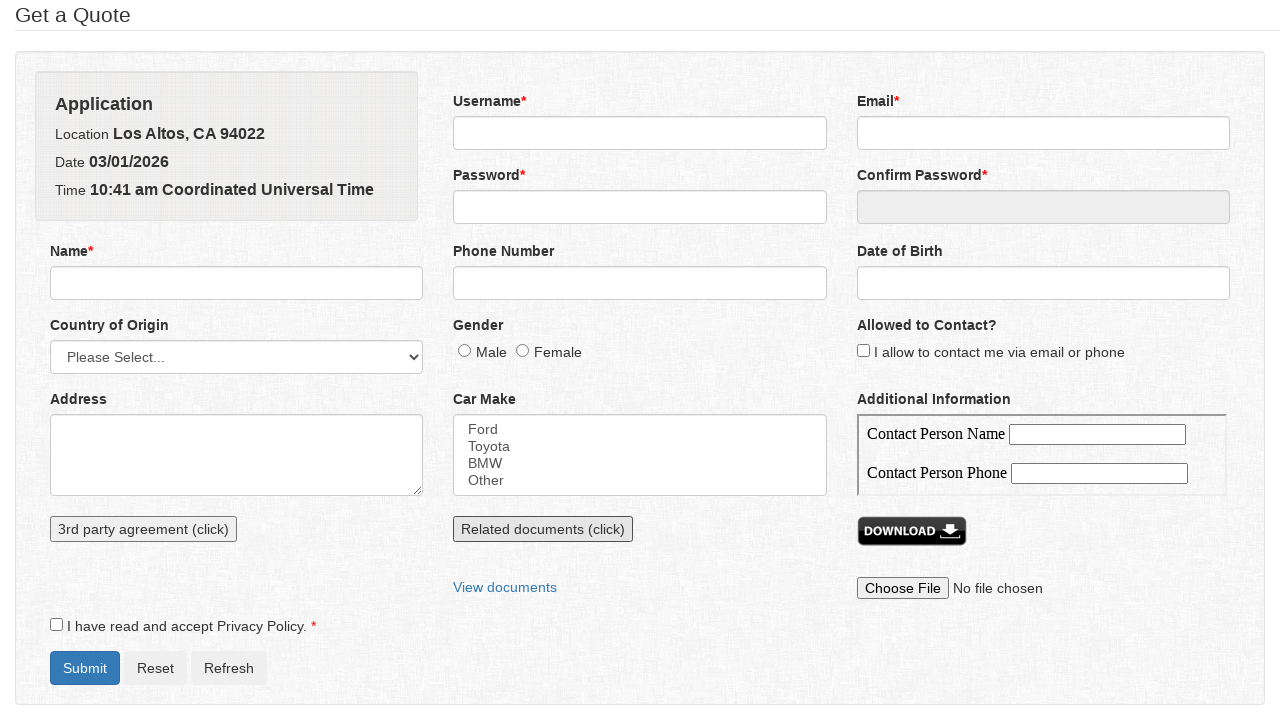